Tests the selection state of radio buttons and checkboxes by clicking them and verifying their state

Starting URL: https://automationfc.github.io/basic-form/index.html

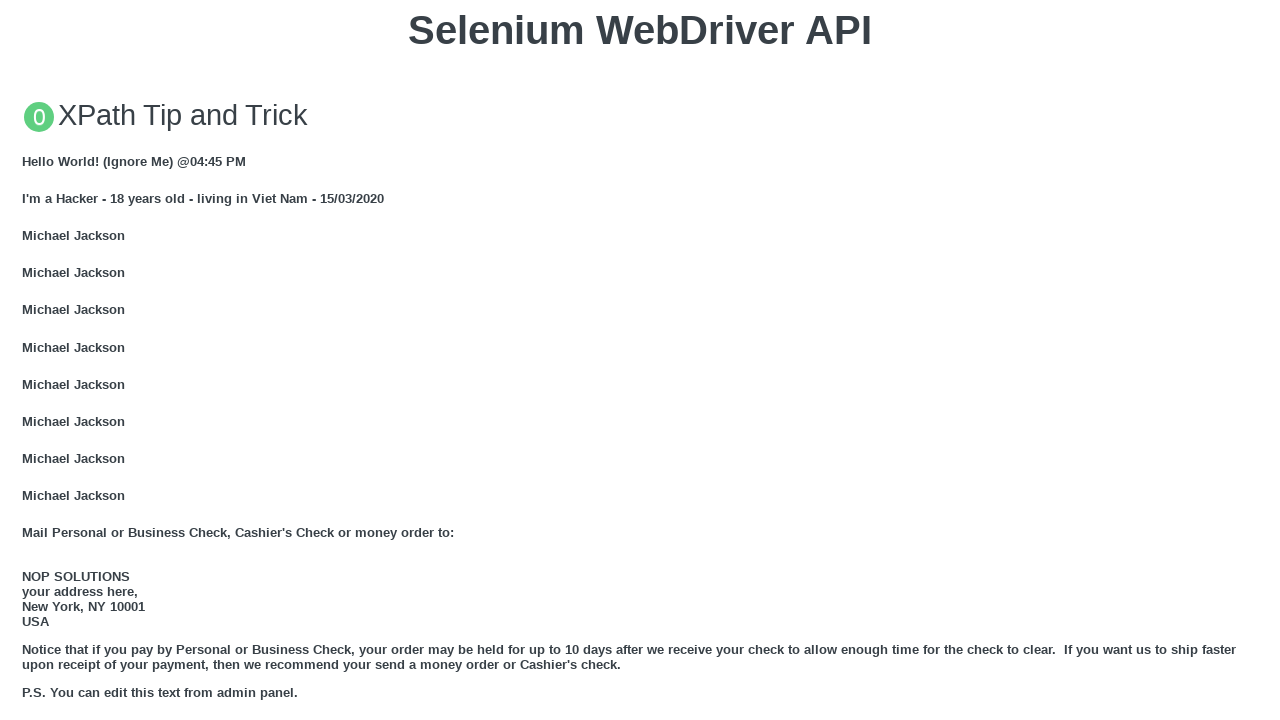

Clicked 'Under 18' radio button at (28, 360) on #under_18
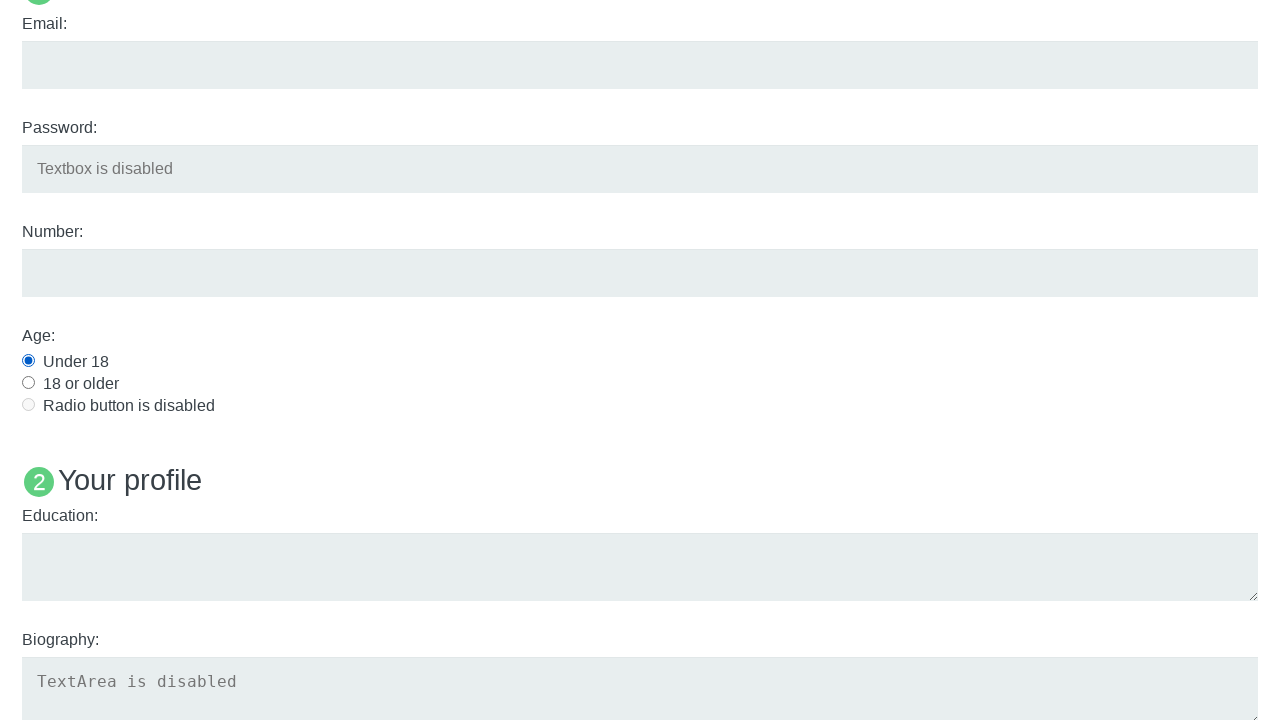

Clicked Java checkbox at (28, 361) on #java
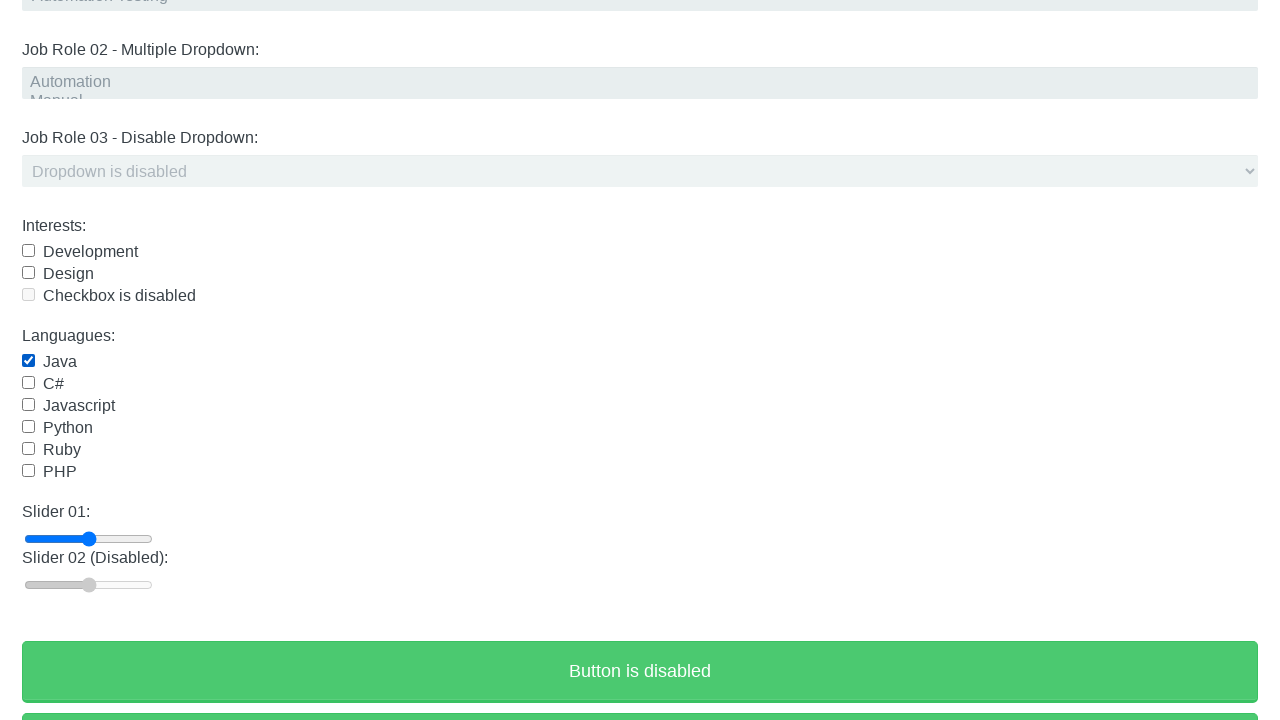

Verified 'Under 18' radio button is selected
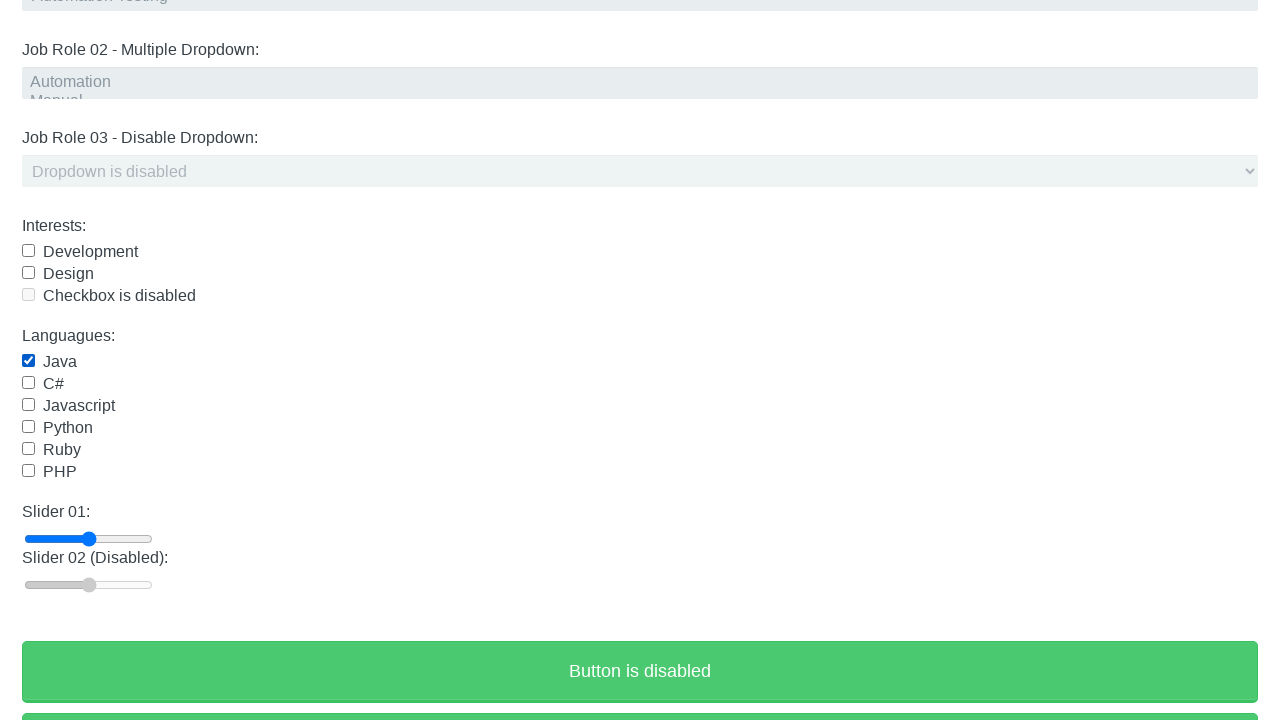

Verified Java checkbox is selected
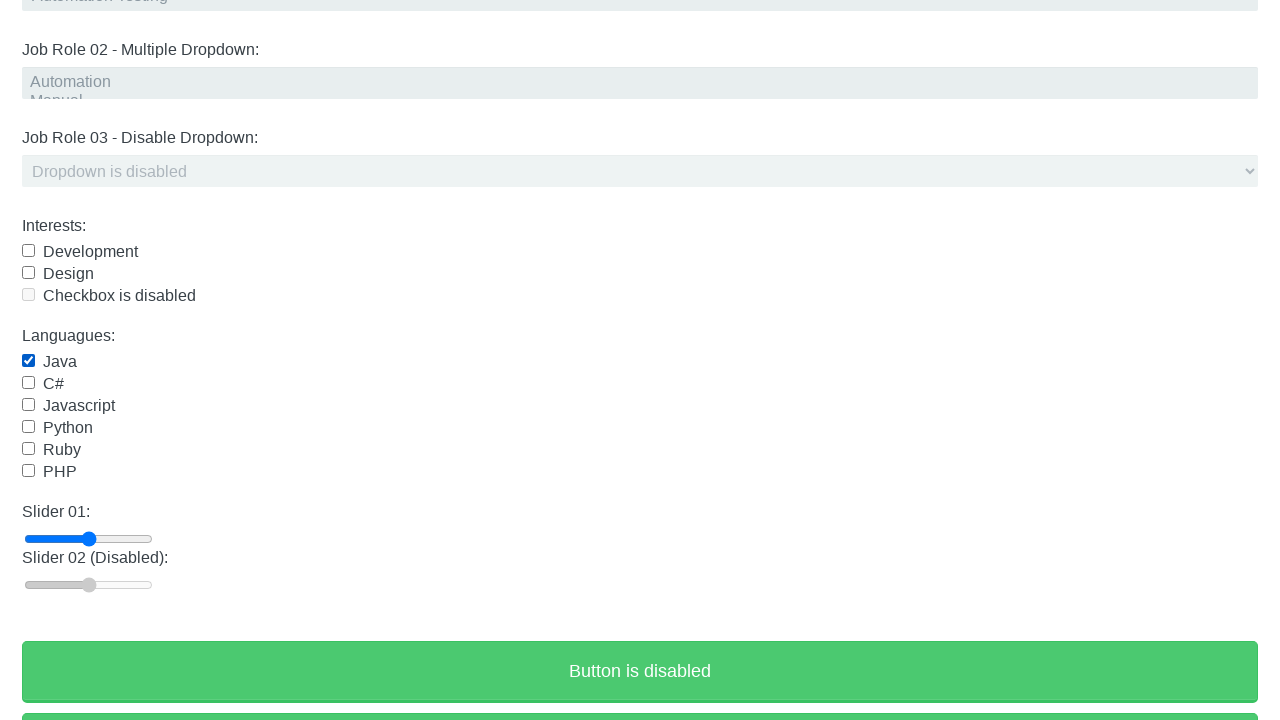

Clicked Java checkbox again to deselect it at (28, 361) on #java
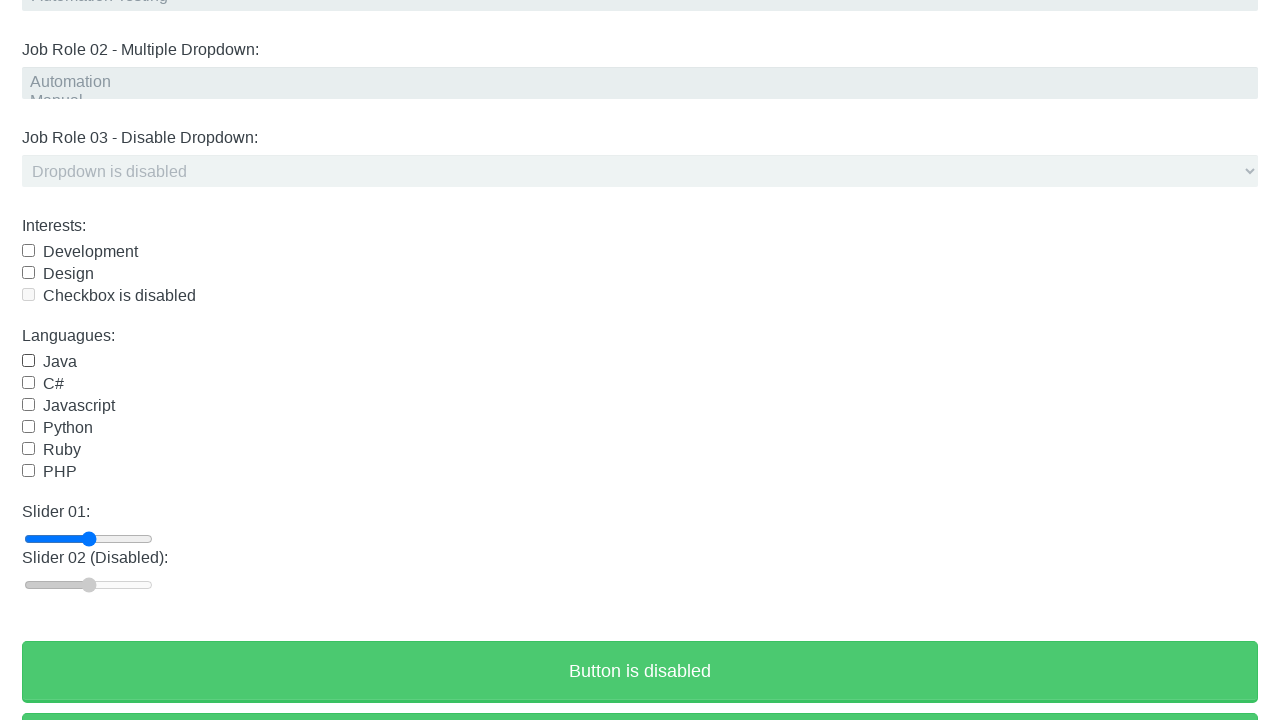

Verified Java checkbox is deselected
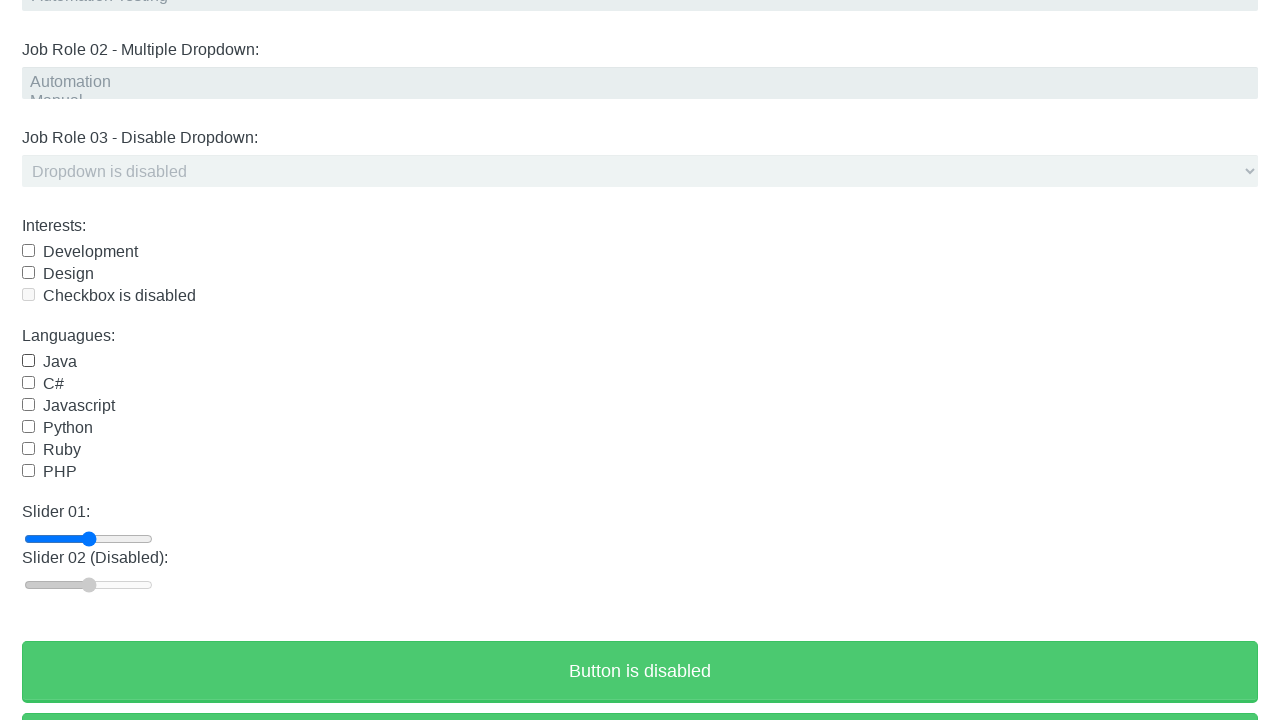

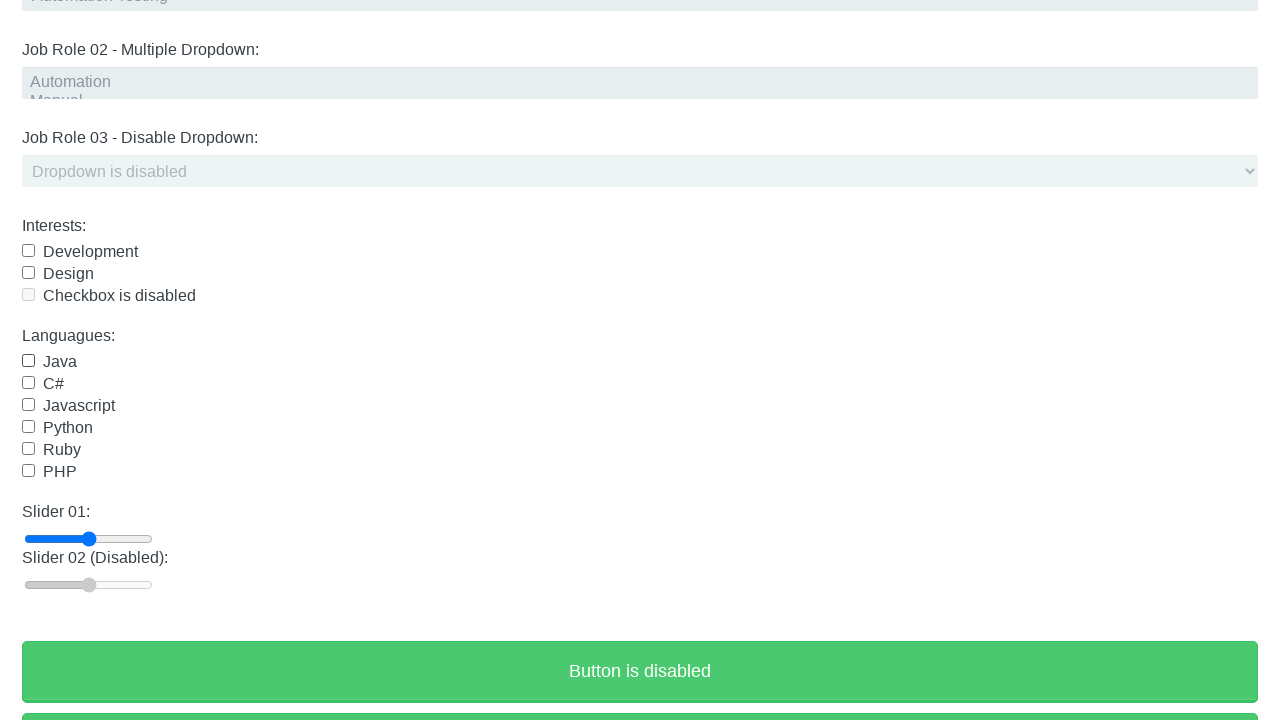